Opens the OpenWeatherMap guide page and verifies the URL contains 'openweathermap'

Starting URL: https://openweathermap.org/guide/

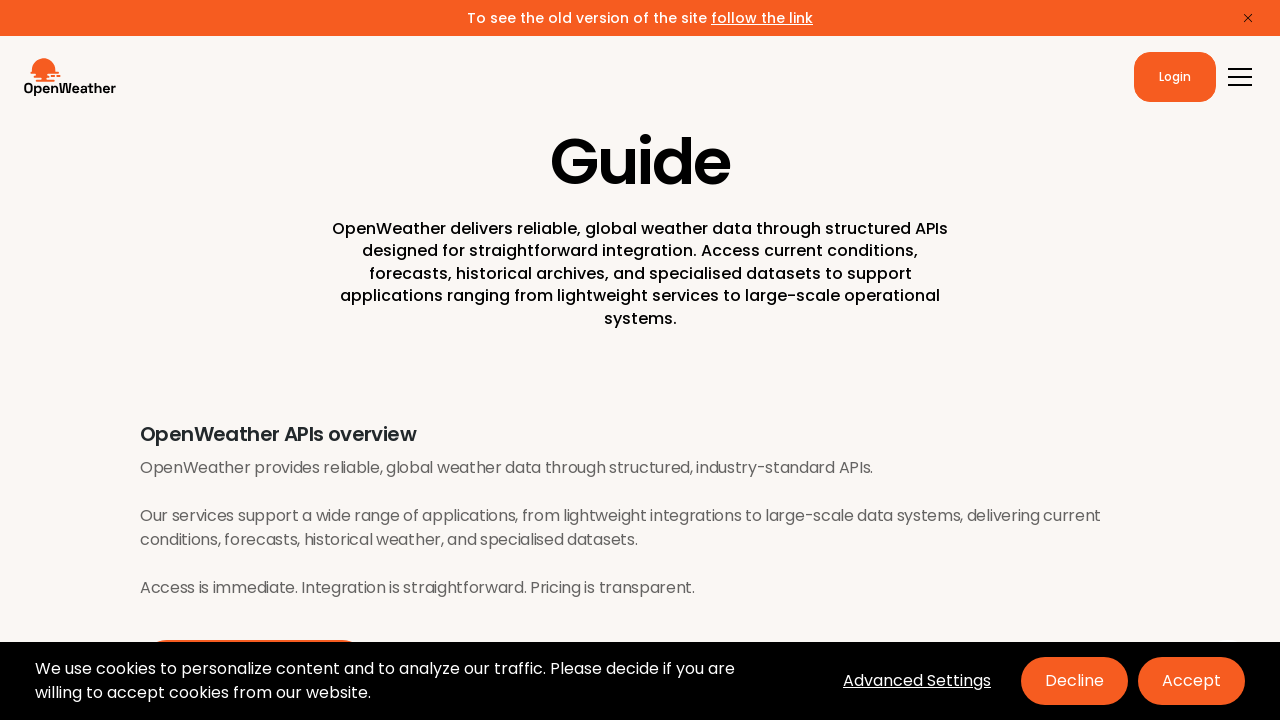

Navigated to OpenWeatherMap guide page at https://openweathermap.org/guide/
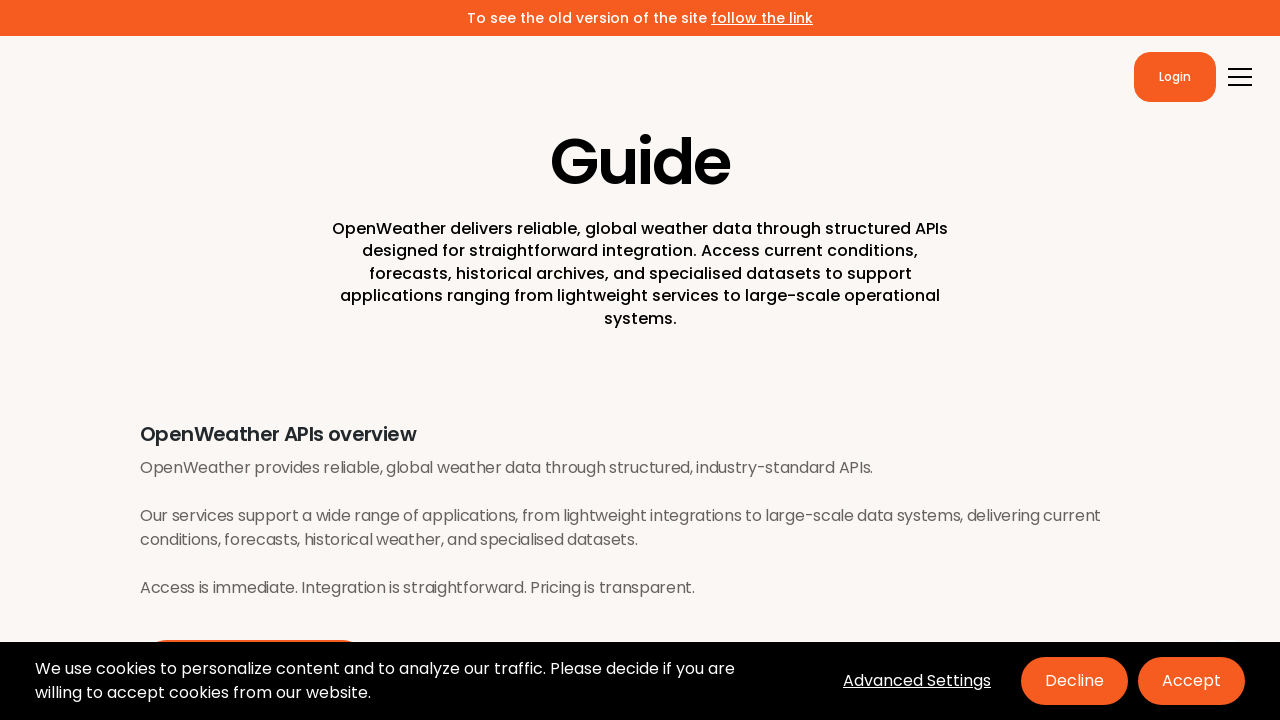

Verified that URL contains 'openweathermap'
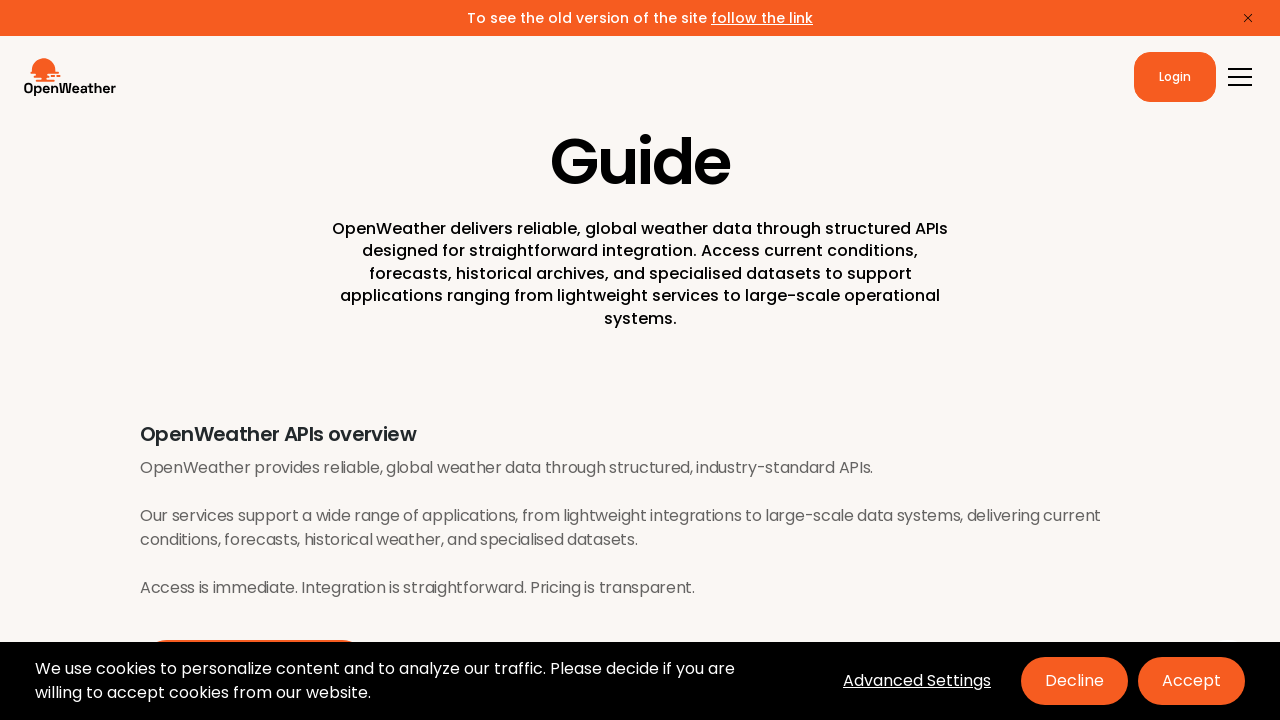

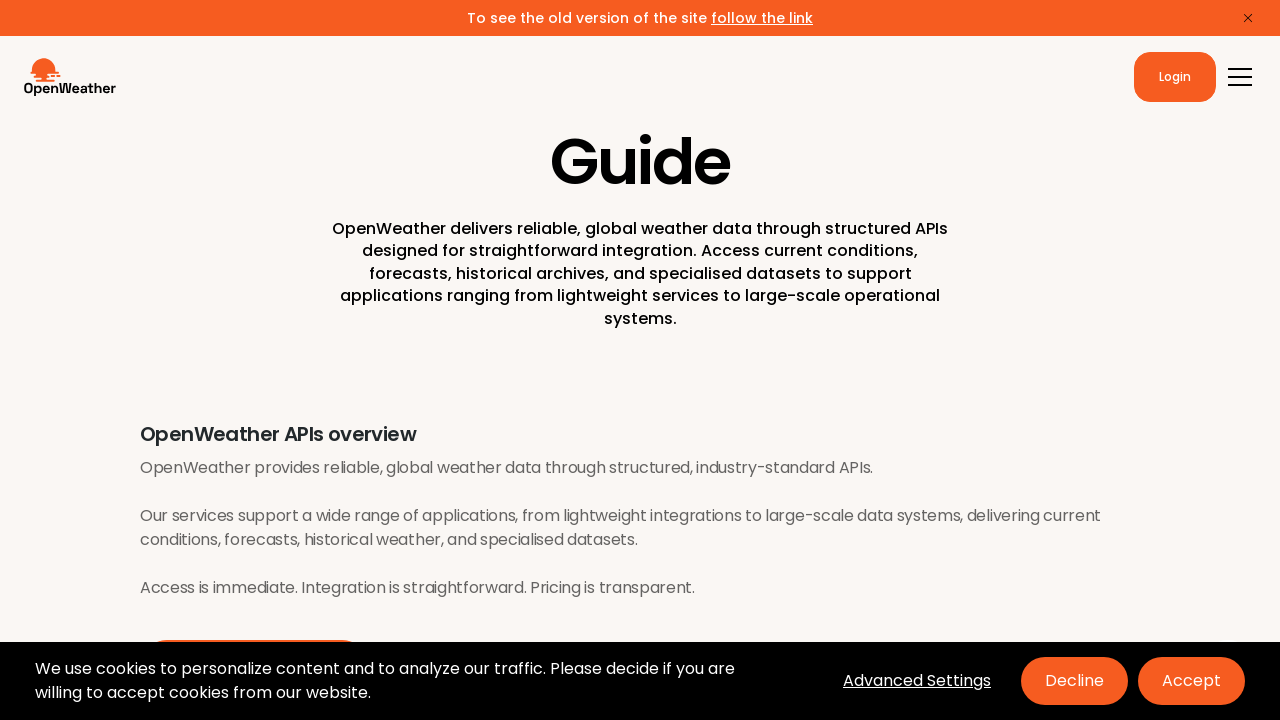